Tests a reservation form by filling in a guest name field with "2014" and clicking a plan selection button (plan_b).

Starting URL: http://example.selenium.jp/reserveApp/

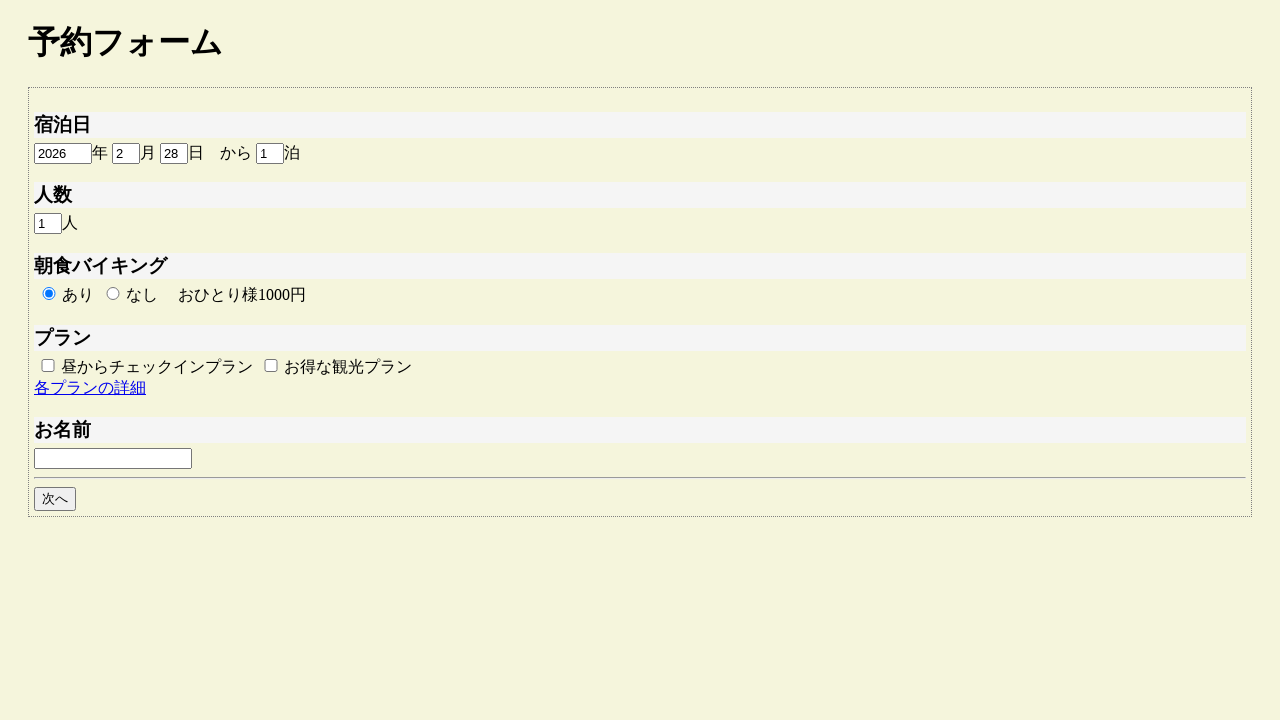

Filled guest name field with '2014' on #guestname
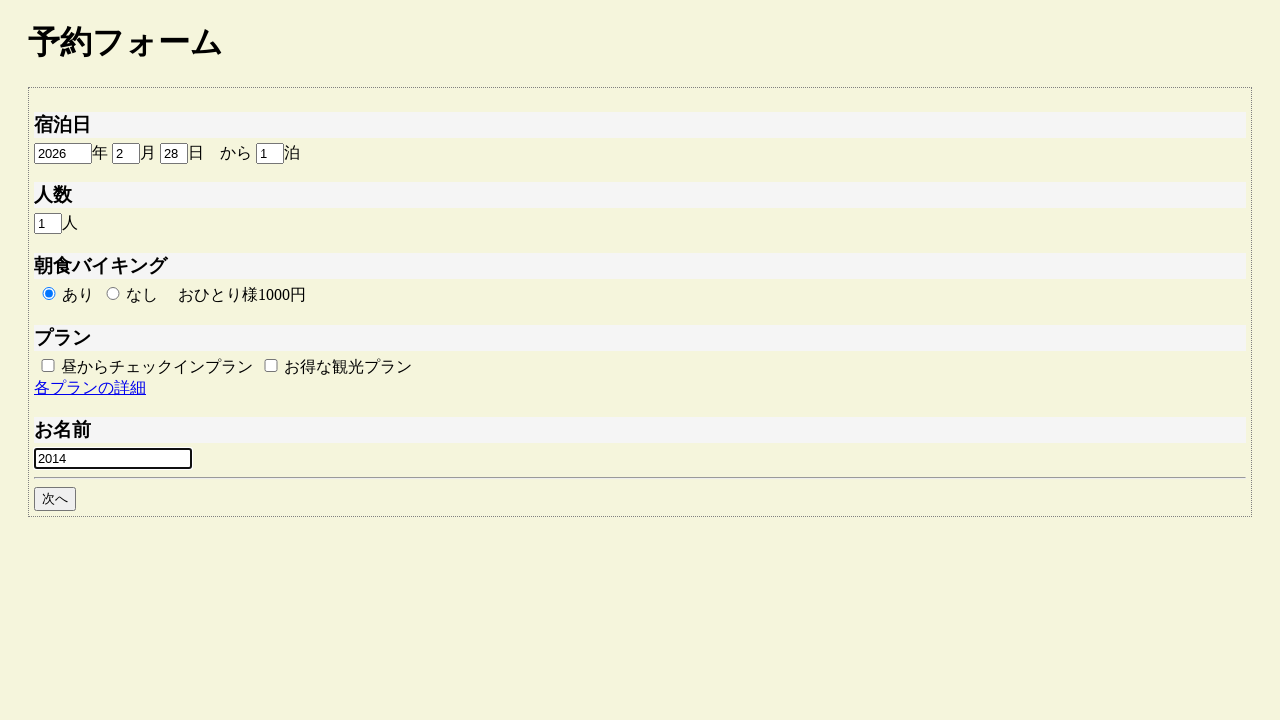

Clicked plan B option at (271, 365) on #plan_b
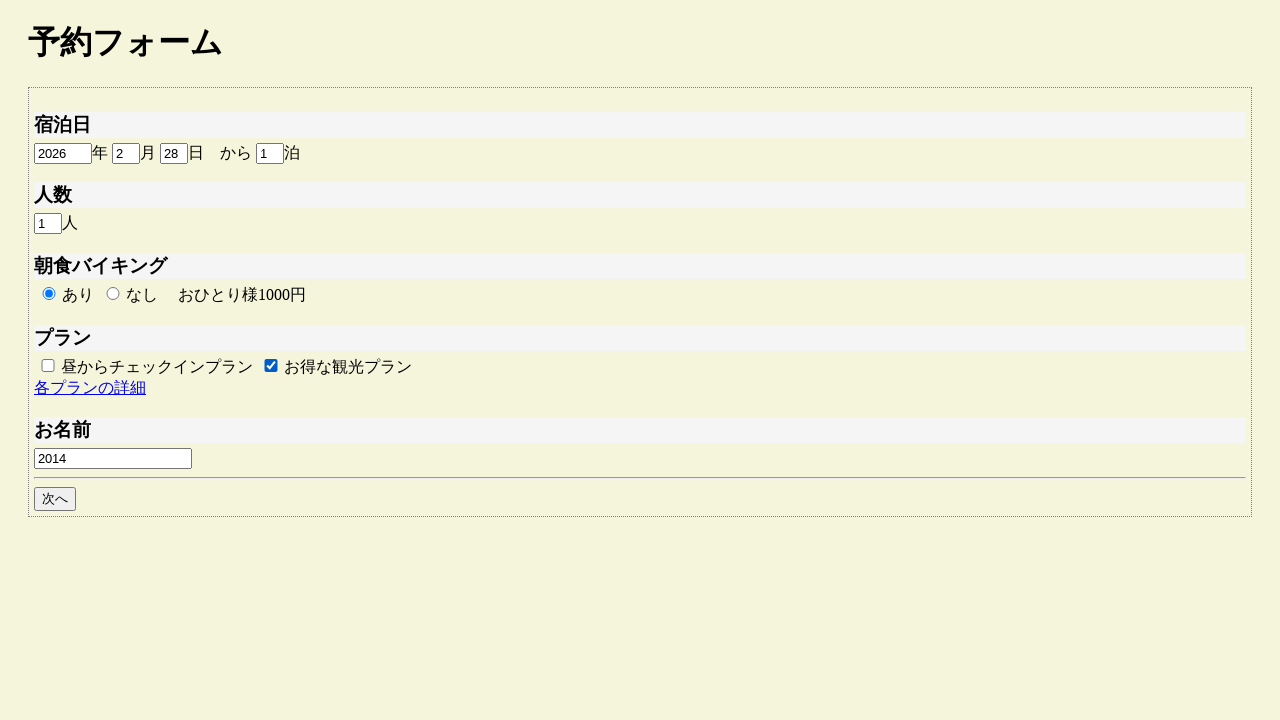

Waited for network idle state
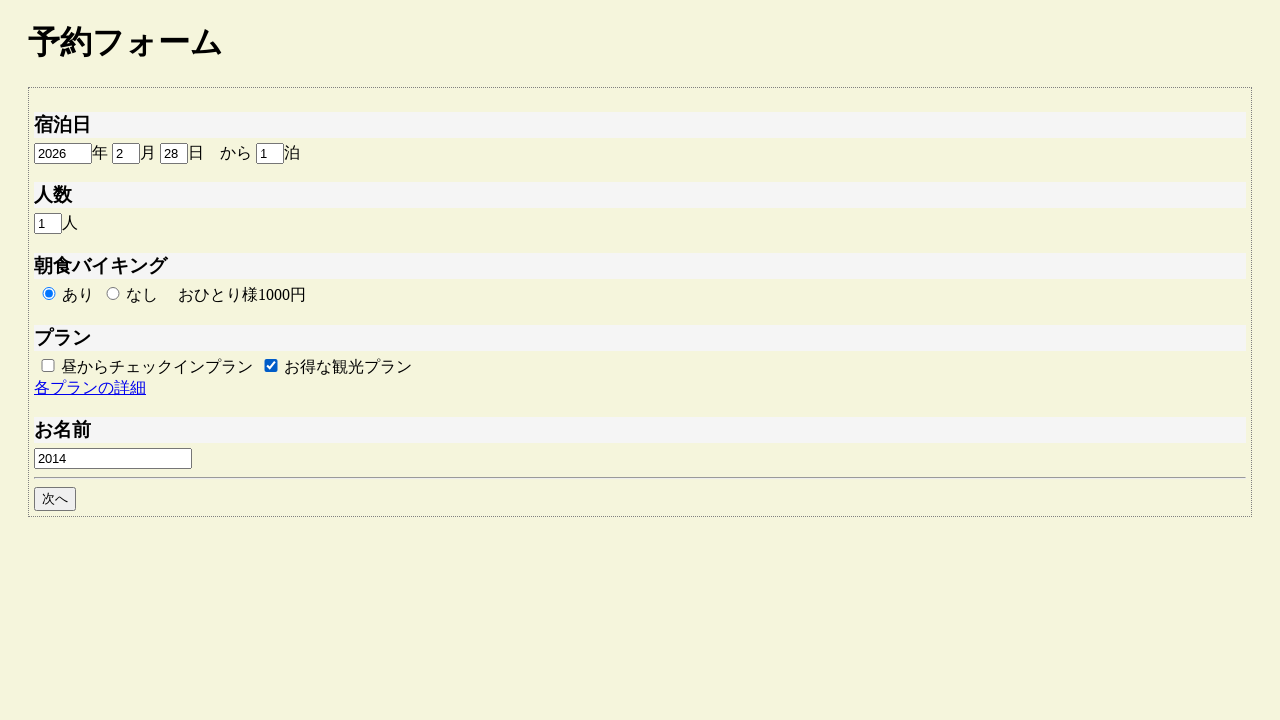

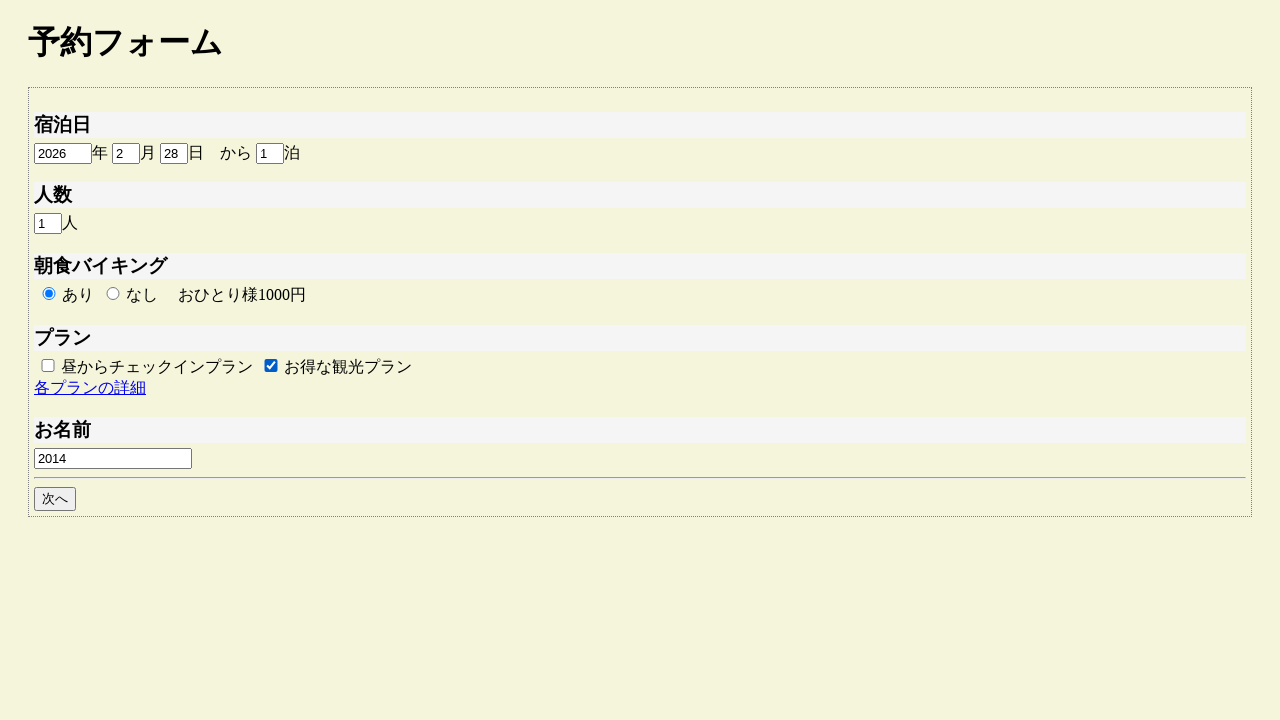